Navigates to The Internet herokuapp test site, clicks on the A/B Testing link, and verifies the example content loads on the resulting page.

Starting URL: https://the-internet.herokuapp.com/

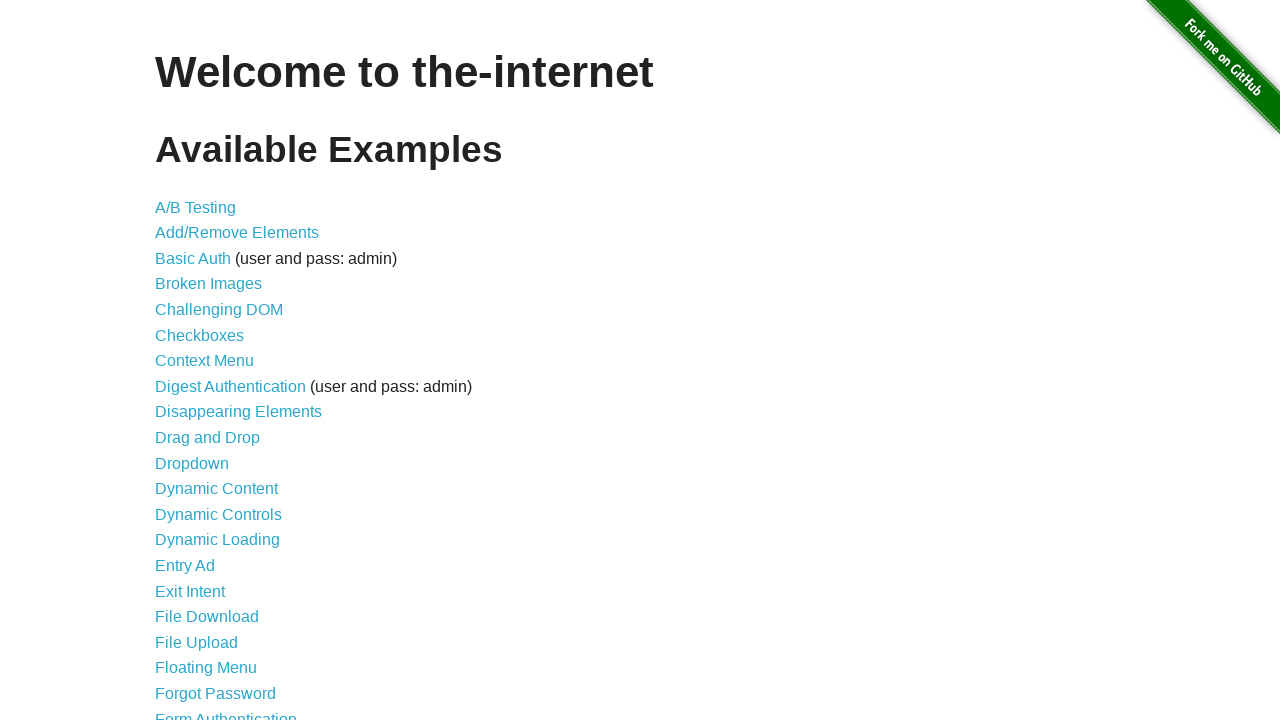

Navigated to The Internet herokuapp test site
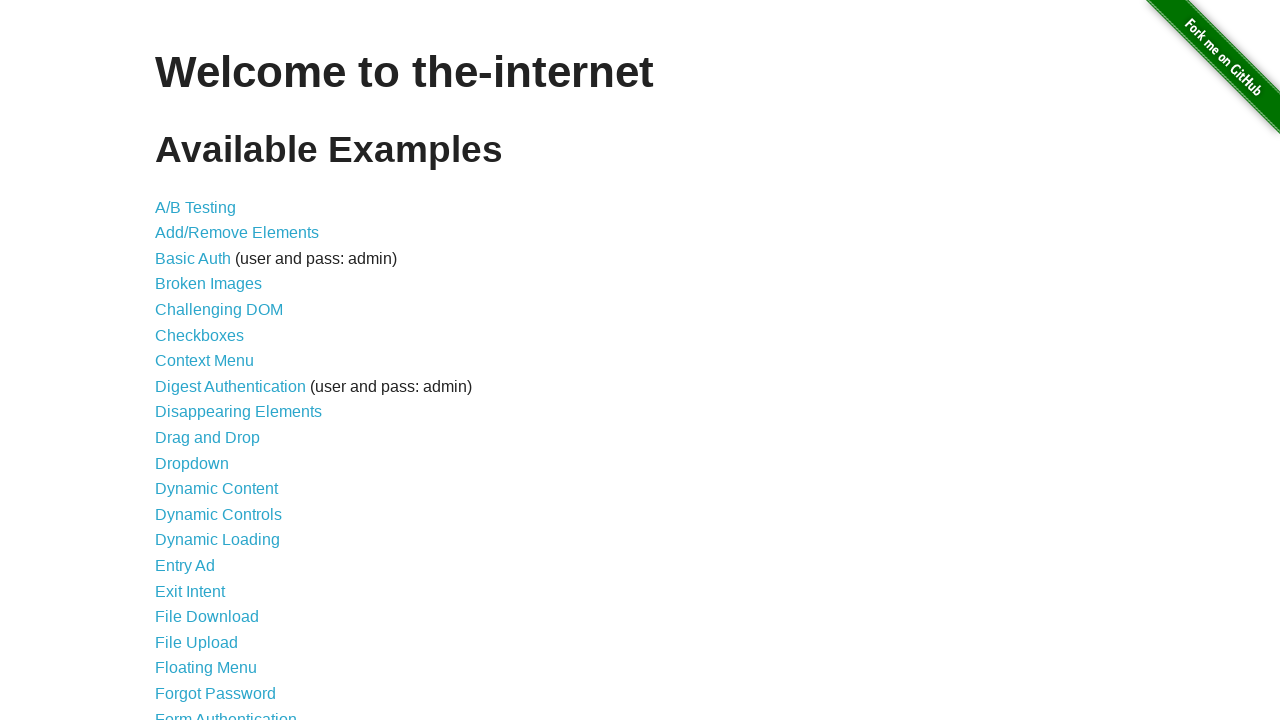

Clicked on the A/B Testing link at (196, 207) on a[href='/abtest']
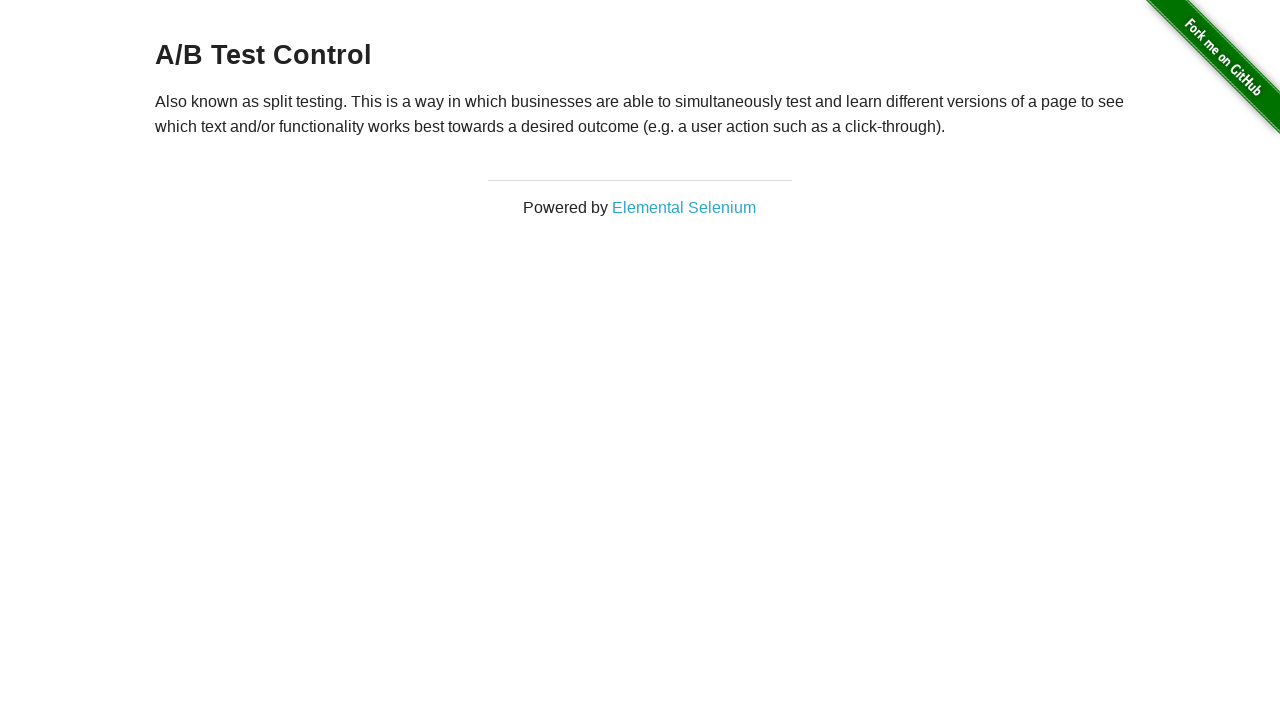

A/B Testing example content loaded successfully
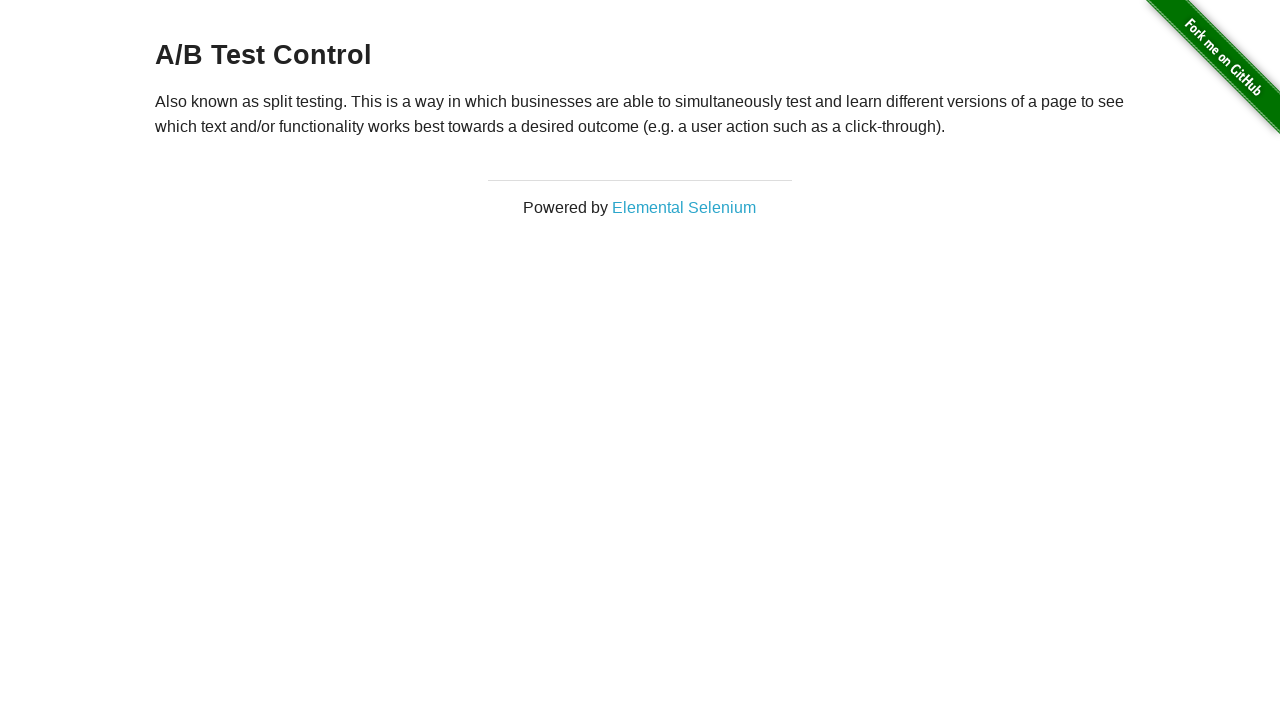

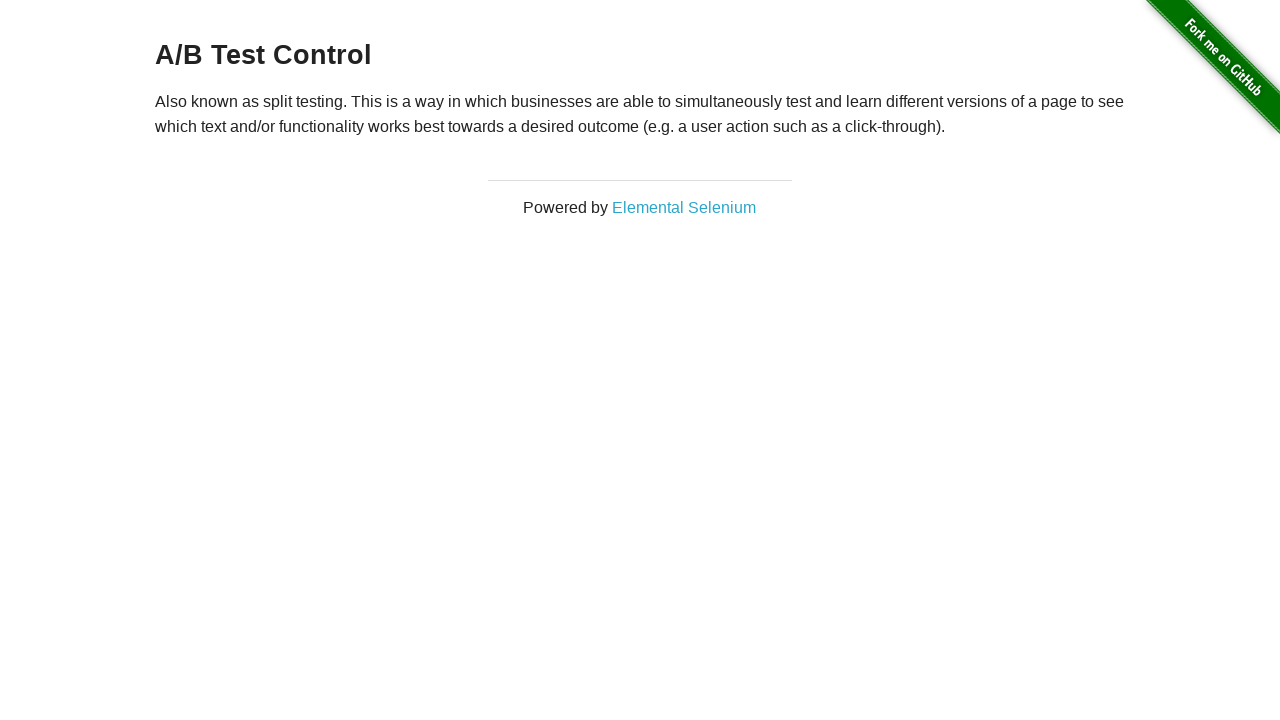